Navigates to GoDaddy domain registrar website homepage

Starting URL: http://www.godaddy.com

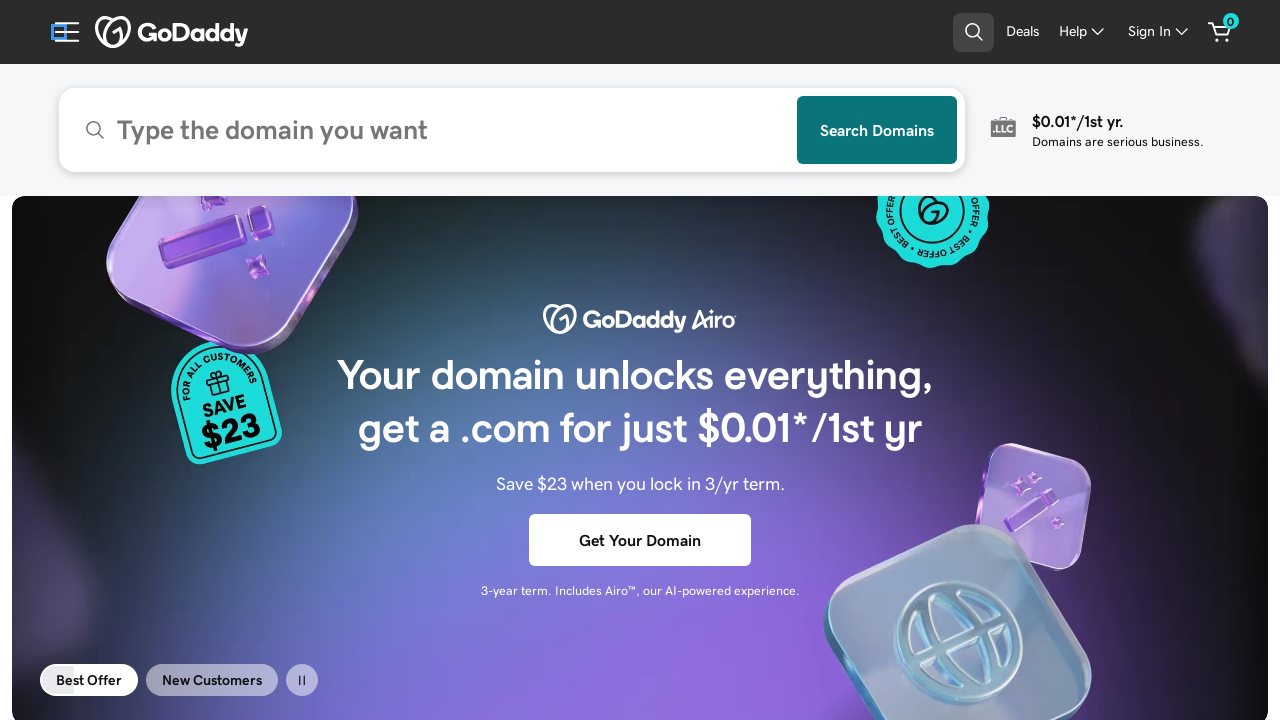

Waited for GoDaddy homepage to load (domcontentloaded)
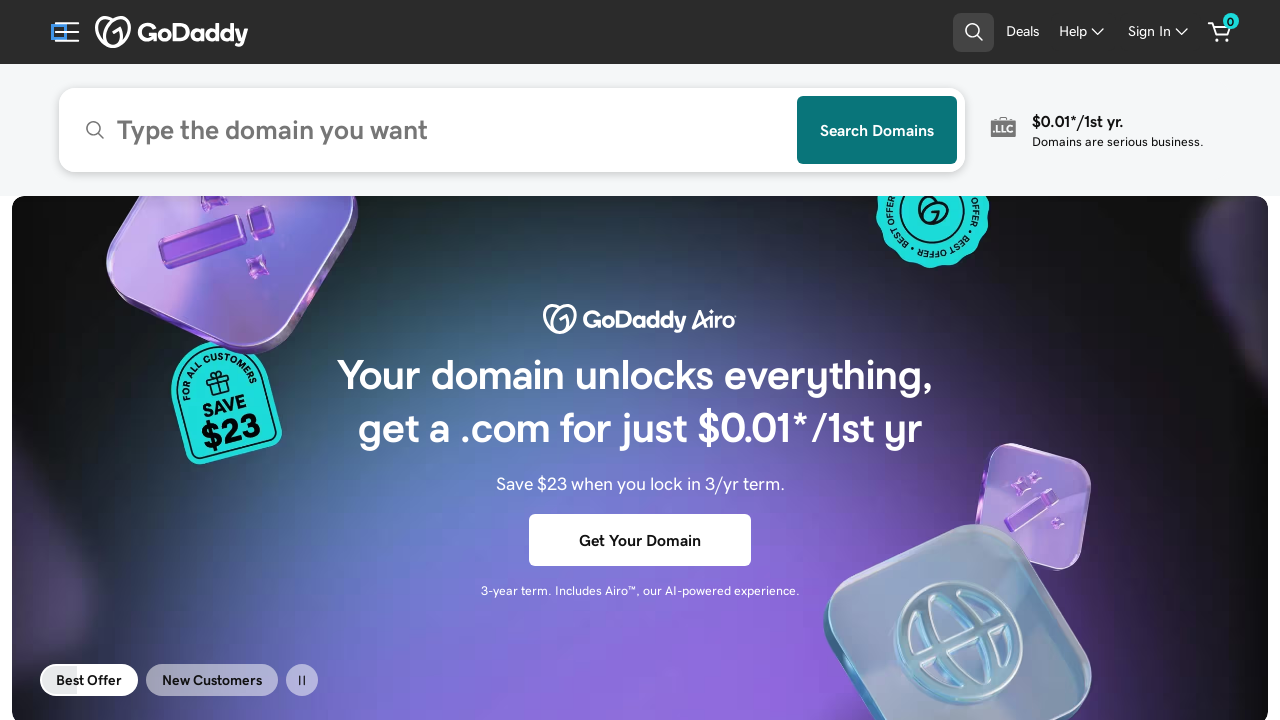

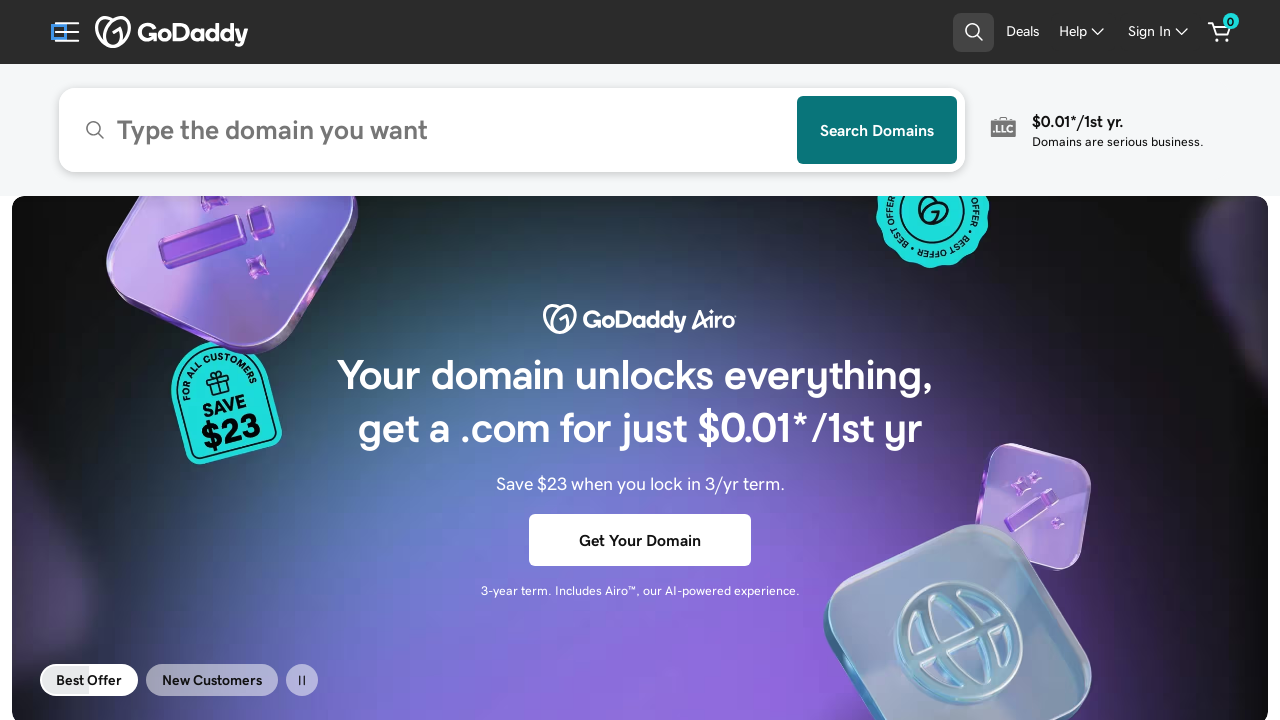